Tests editing a todo item by double-clicking, changing the text, and pressing Enter

Starting URL: https://demo.playwright.dev/todomvc

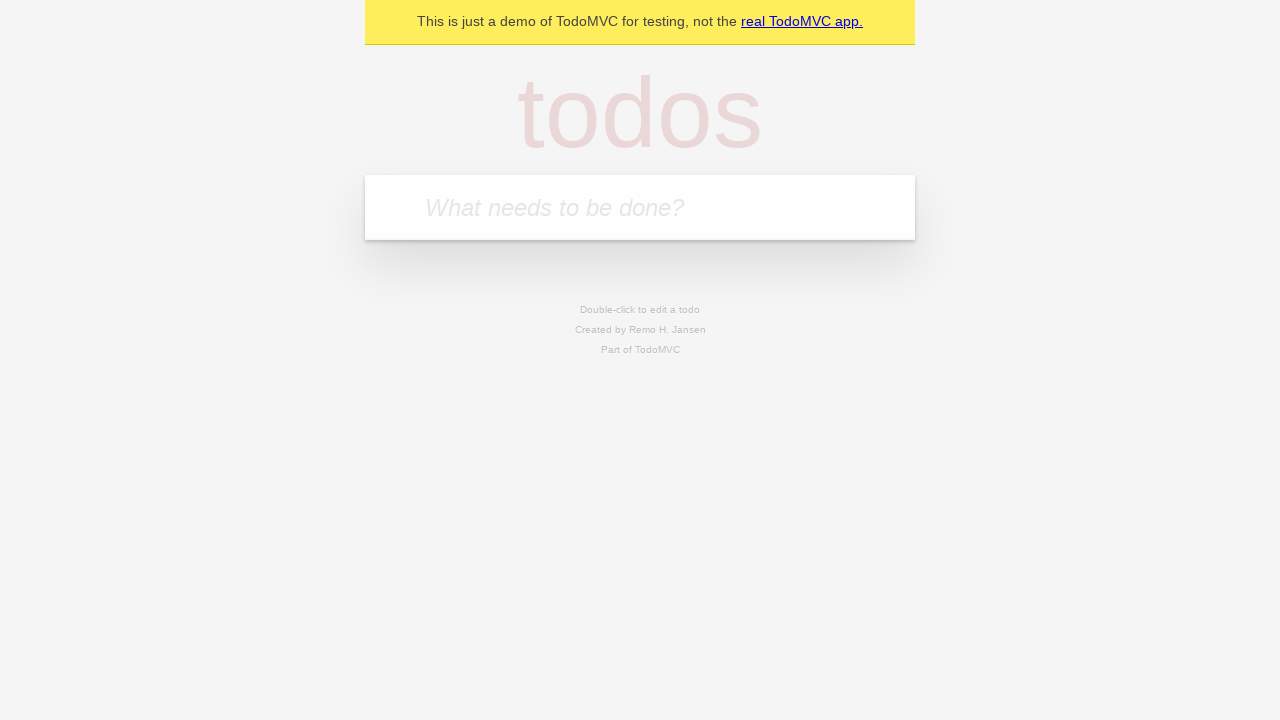

Filled todo input with 'buy some cheese' on internal:attr=[placeholder="What needs to be done?"i]
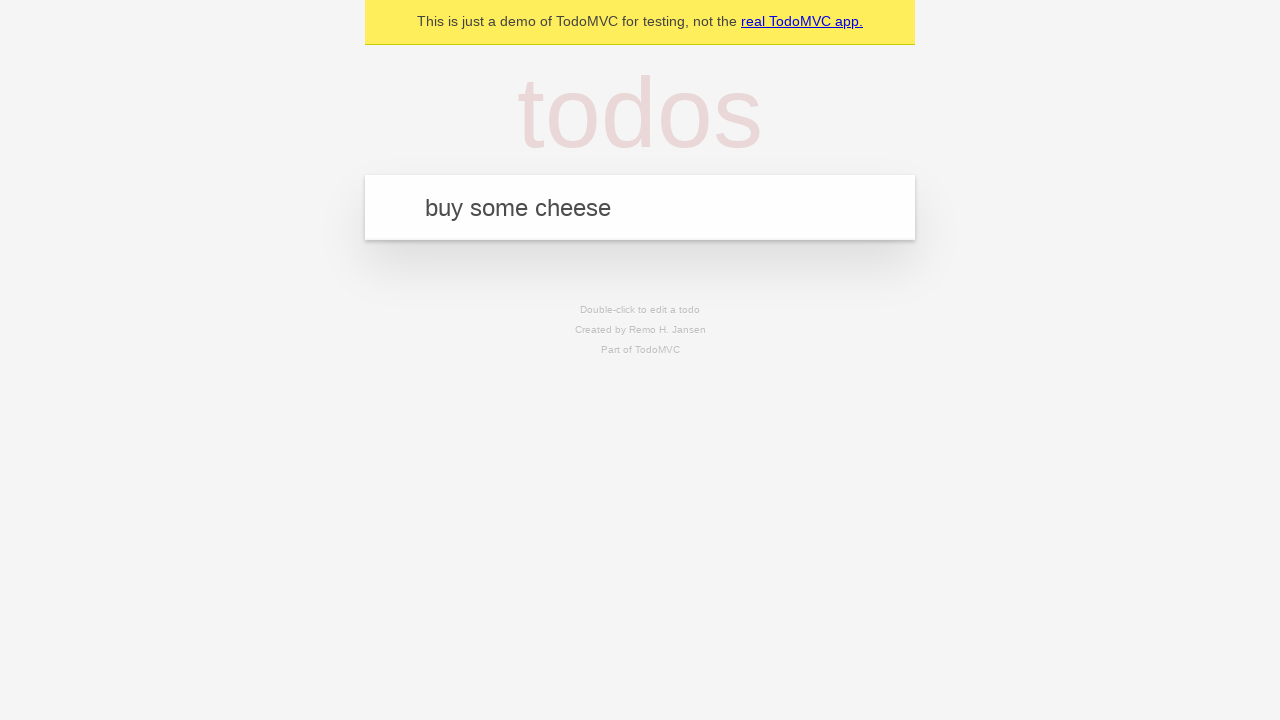

Pressed Enter to create todo 'buy some cheese' on internal:attr=[placeholder="What needs to be done?"i]
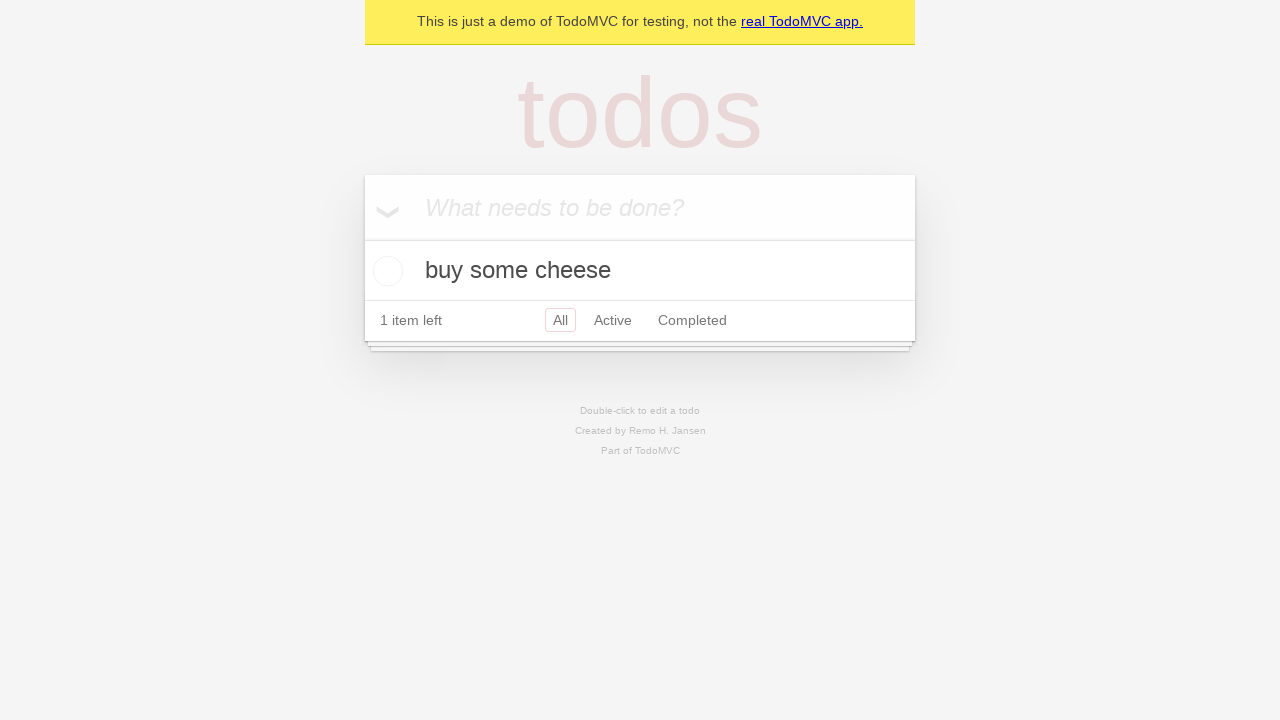

Filled todo input with 'feed the cat' on internal:attr=[placeholder="What needs to be done?"i]
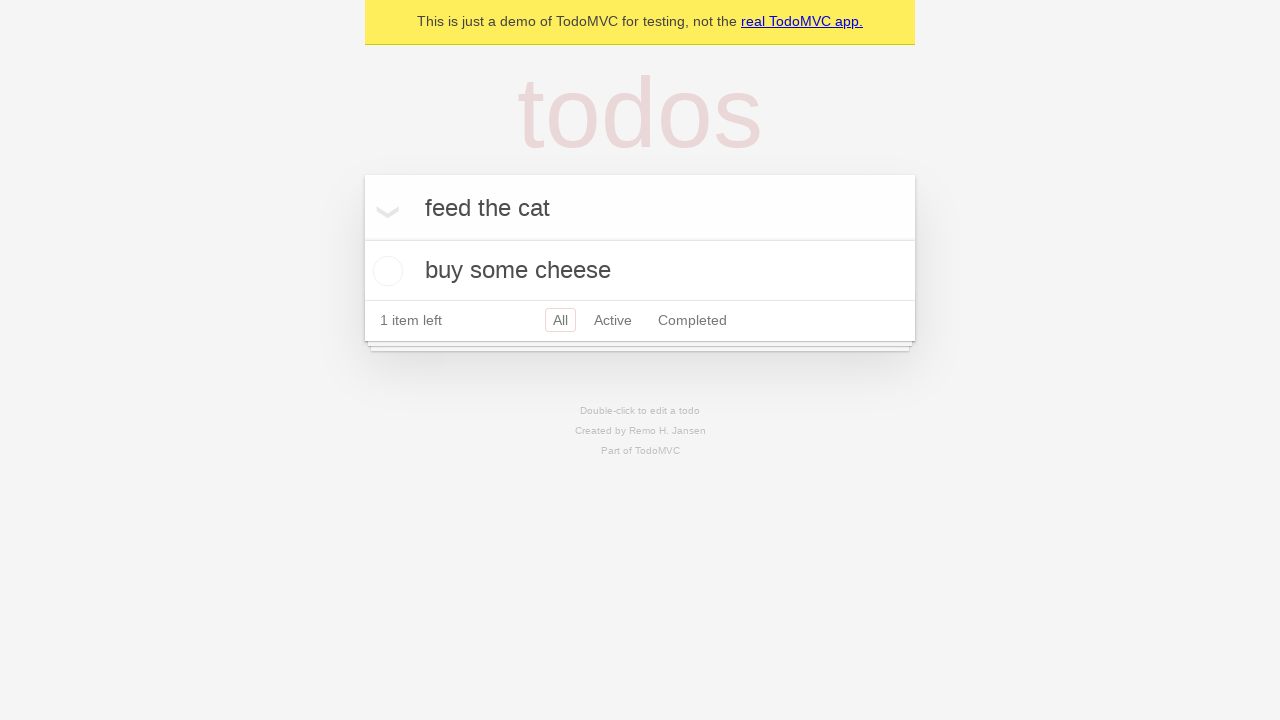

Pressed Enter to create todo 'feed the cat' on internal:attr=[placeholder="What needs to be done?"i]
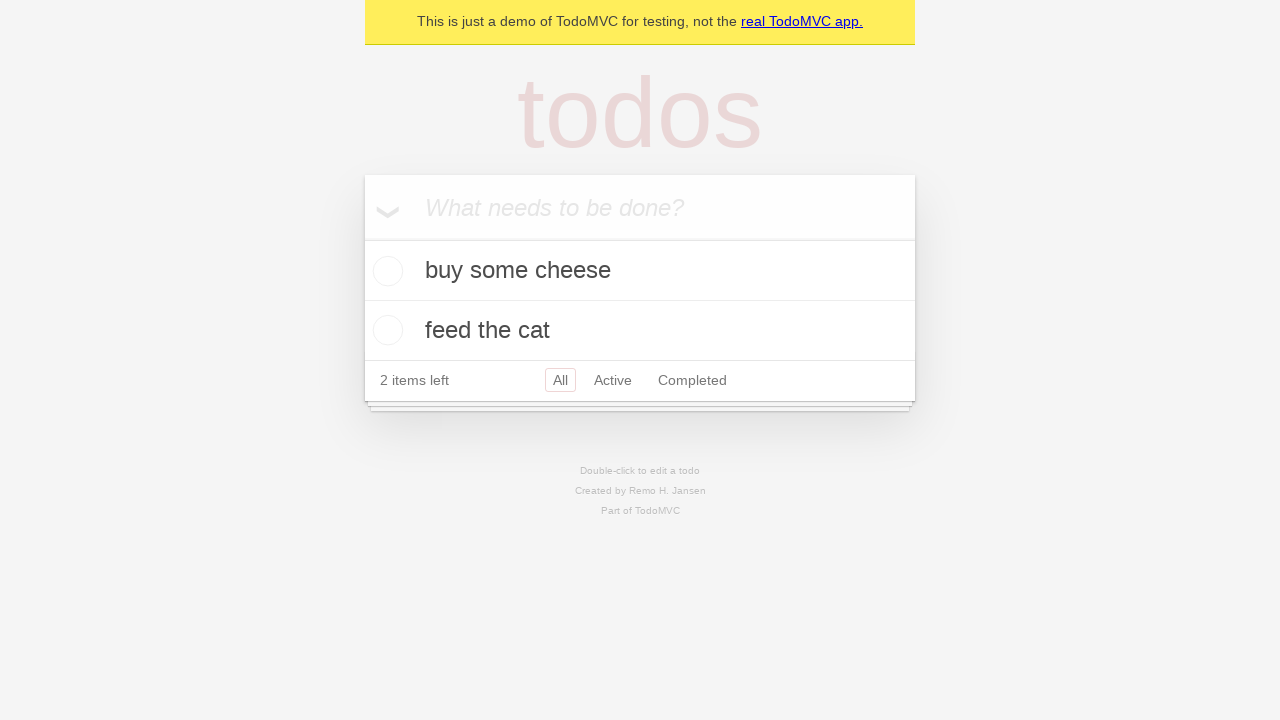

Filled todo input with 'book a doctors appointment' on internal:attr=[placeholder="What needs to be done?"i]
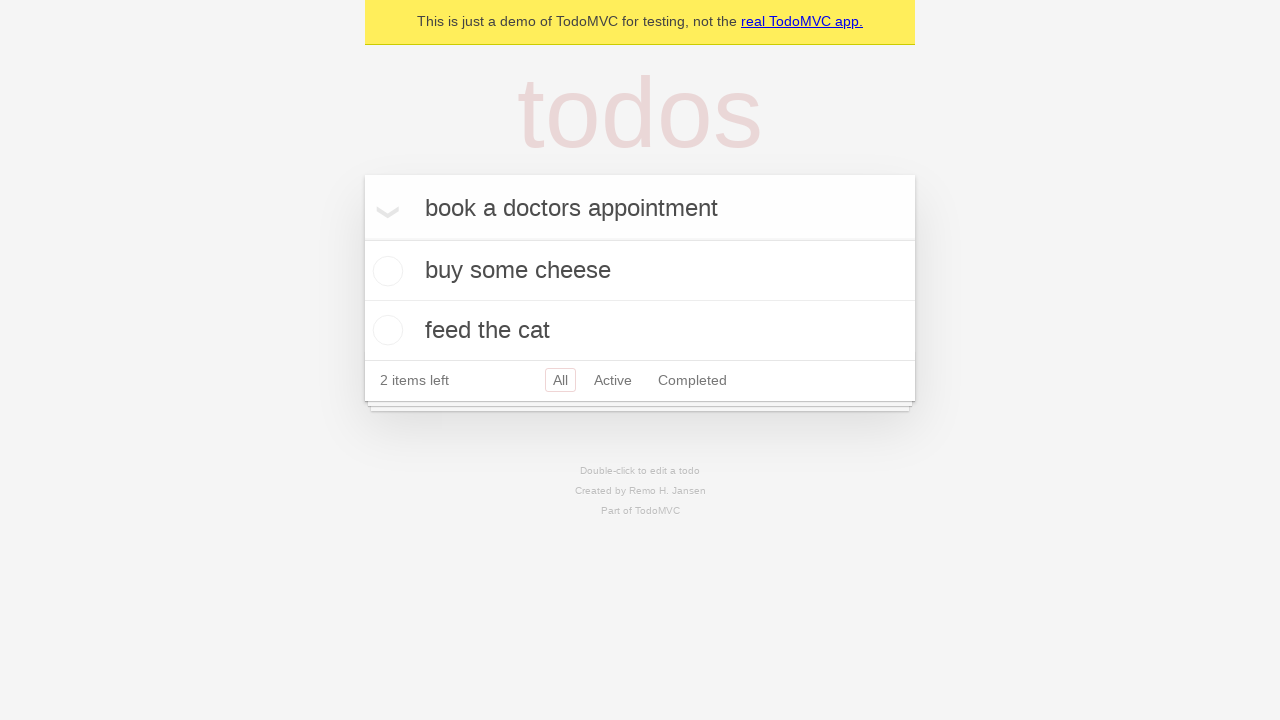

Pressed Enter to create todo 'book a doctors appointment' on internal:attr=[placeholder="What needs to be done?"i]
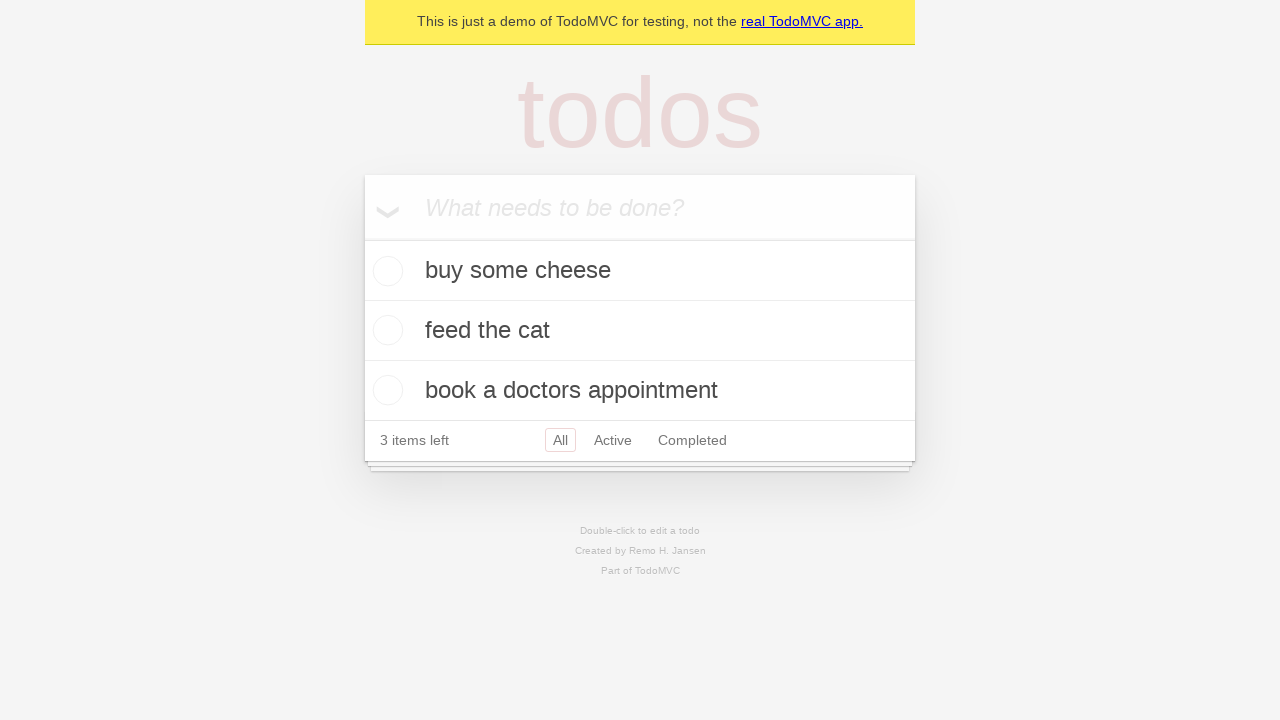

Double-clicked second todo item to enter edit mode at (640, 331) on internal:testid=[data-testid="todo-item"s] >> nth=1
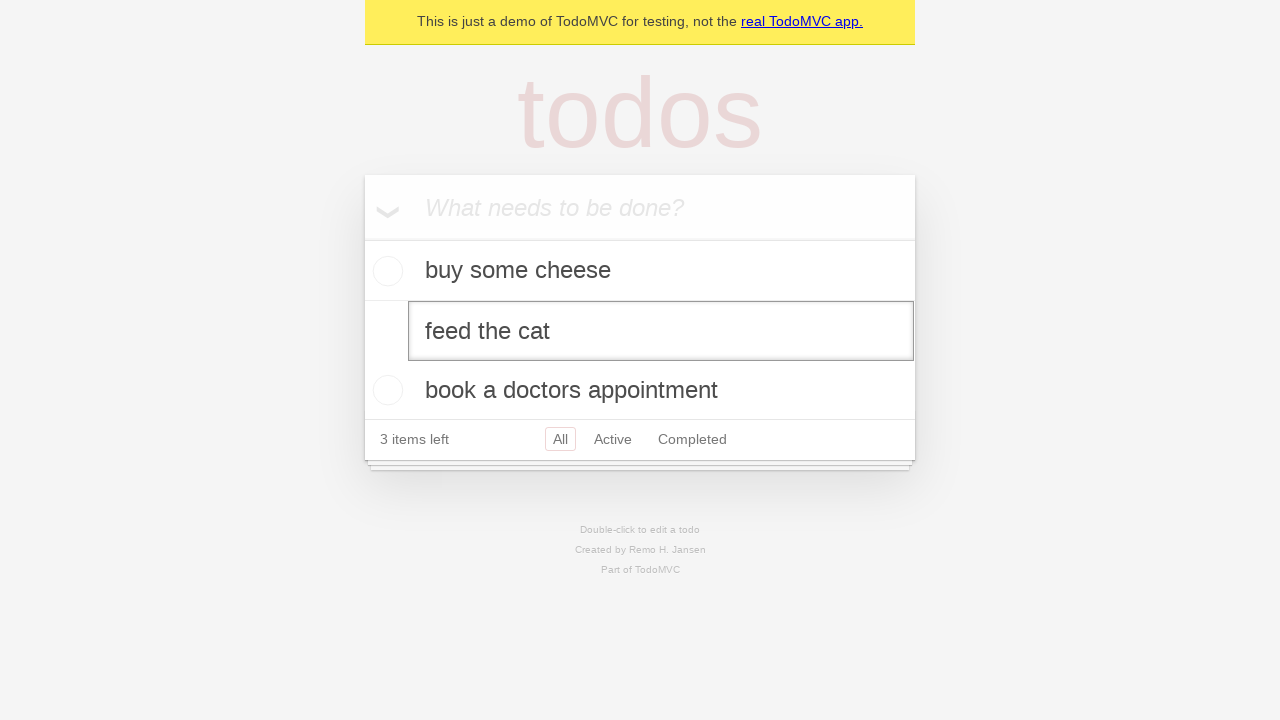

Changed todo text to 'buy some sausages' on internal:testid=[data-testid="todo-item"s] >> nth=1 >> internal:role=textbox[nam
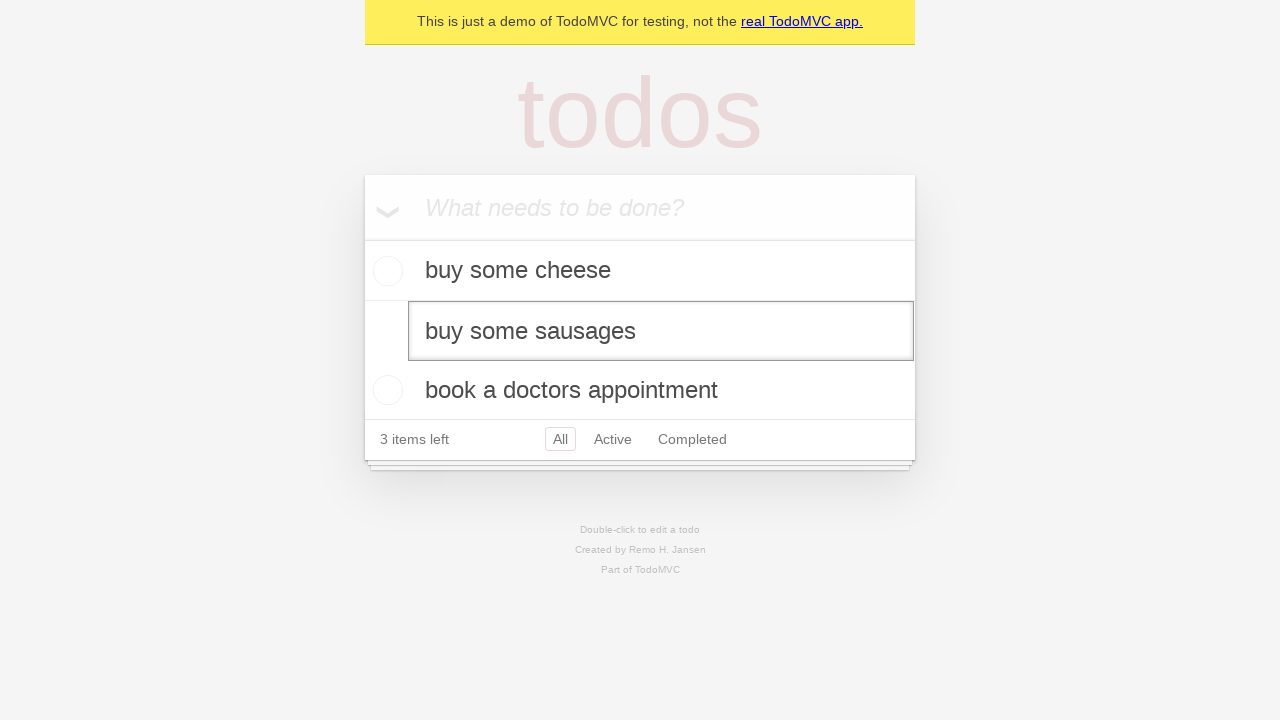

Pressed Enter to save edited todo item on internal:testid=[data-testid="todo-item"s] >> nth=1 >> internal:role=textbox[nam
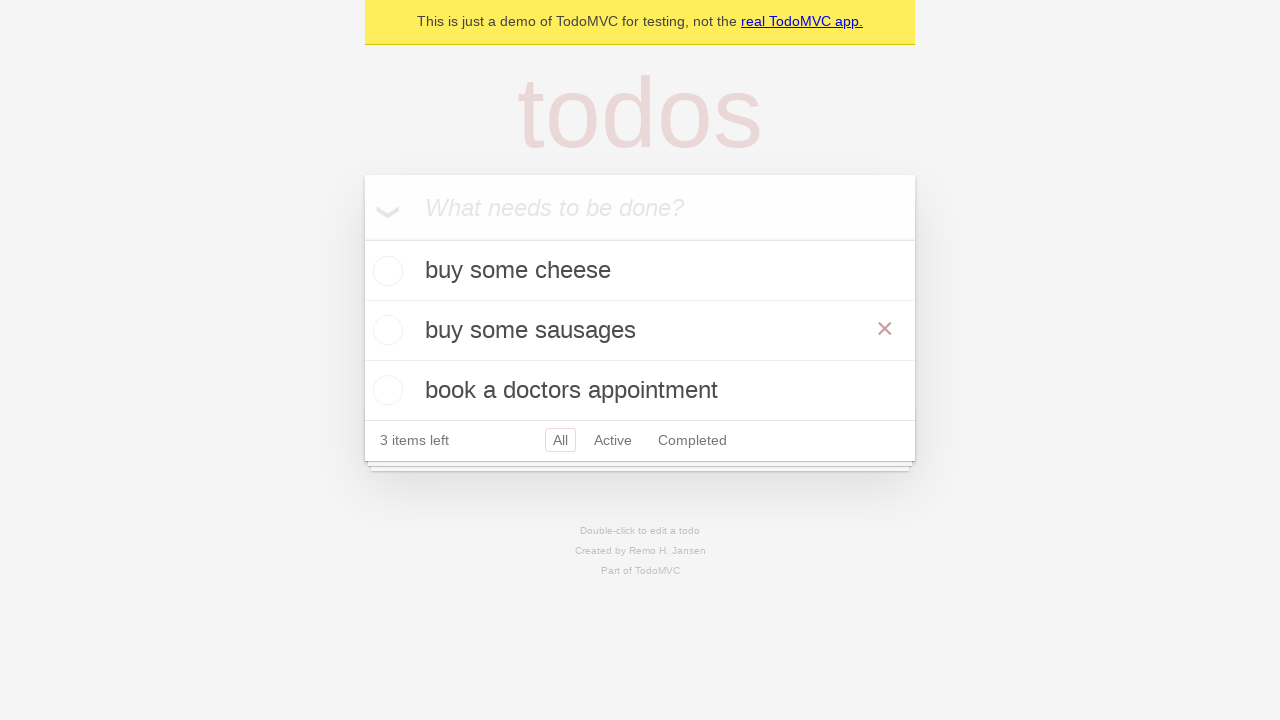

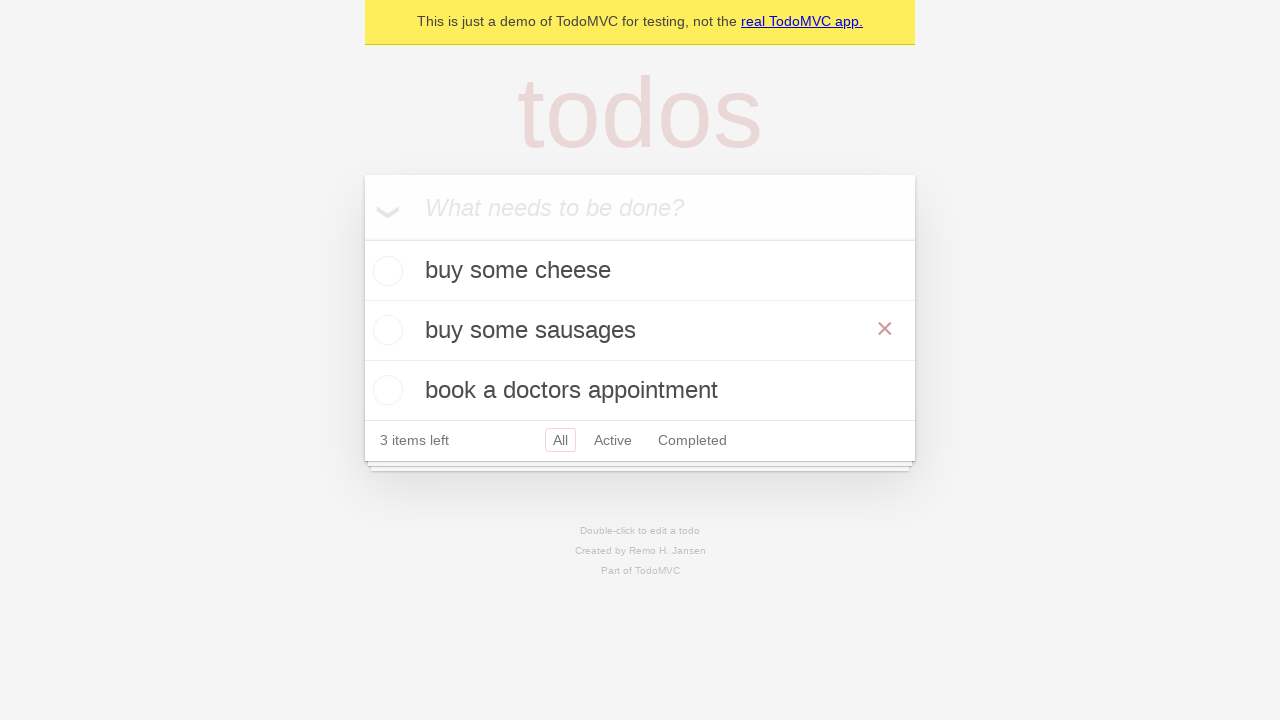